Verifies that product names, prices, and buttons are displayed properly on the page

Starting URL: https://www.glendale.com

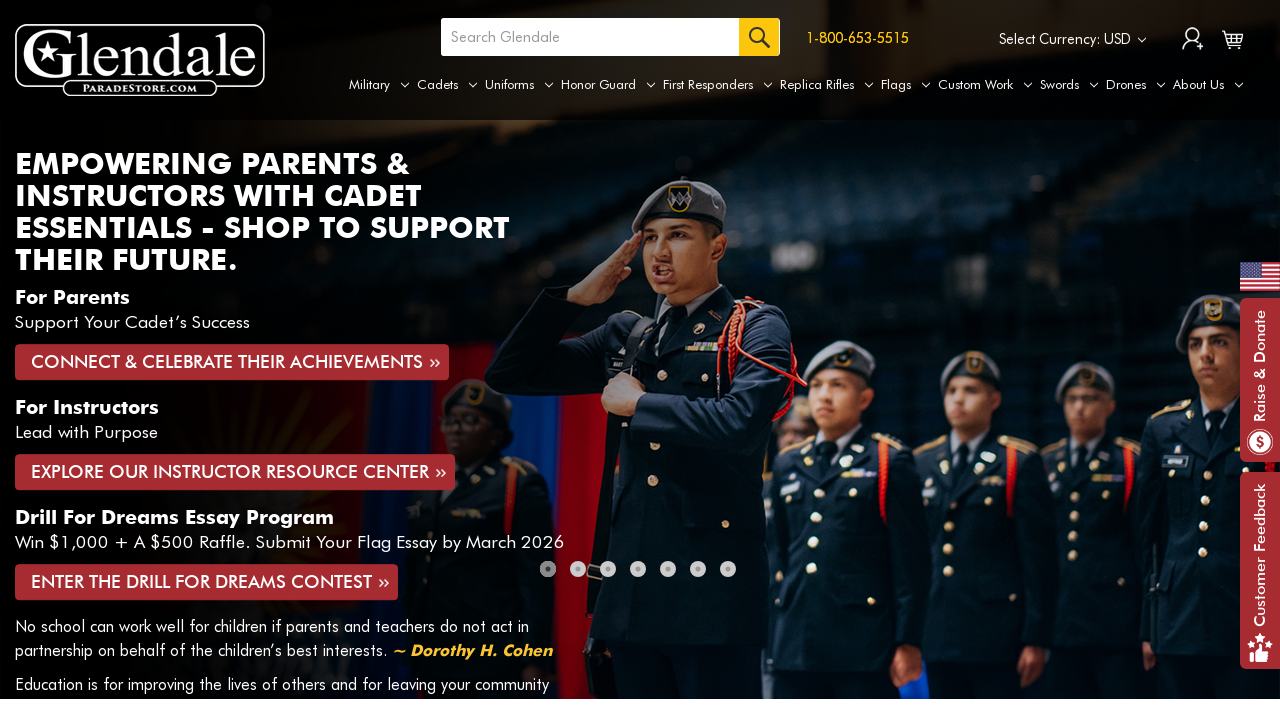

Hovered over Uniforms tab to display submenu at (519, 85) on xpath=//a[@aria-label='Uniforms']
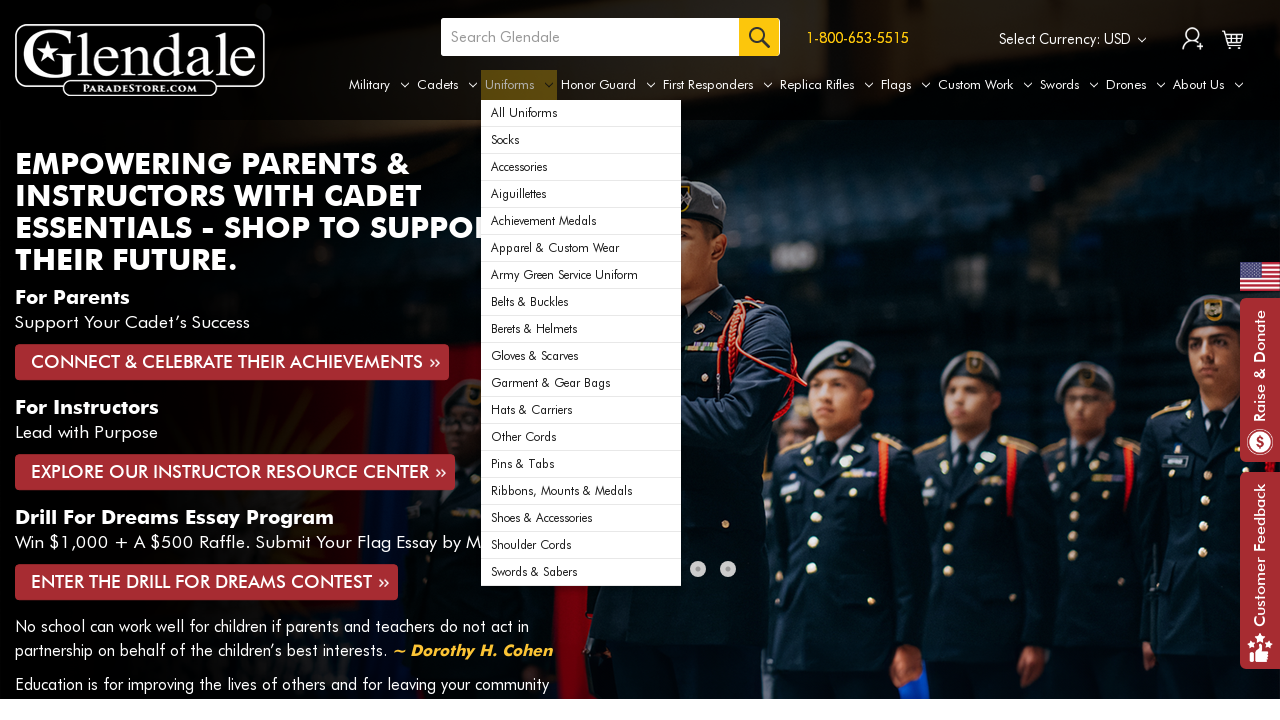

Clicked on Belts & Buckles option from submenu at (581, 302) on xpath=//div[@id='navPages-29']/ul[@class='navPage-subMenu-list']/li[8]/a
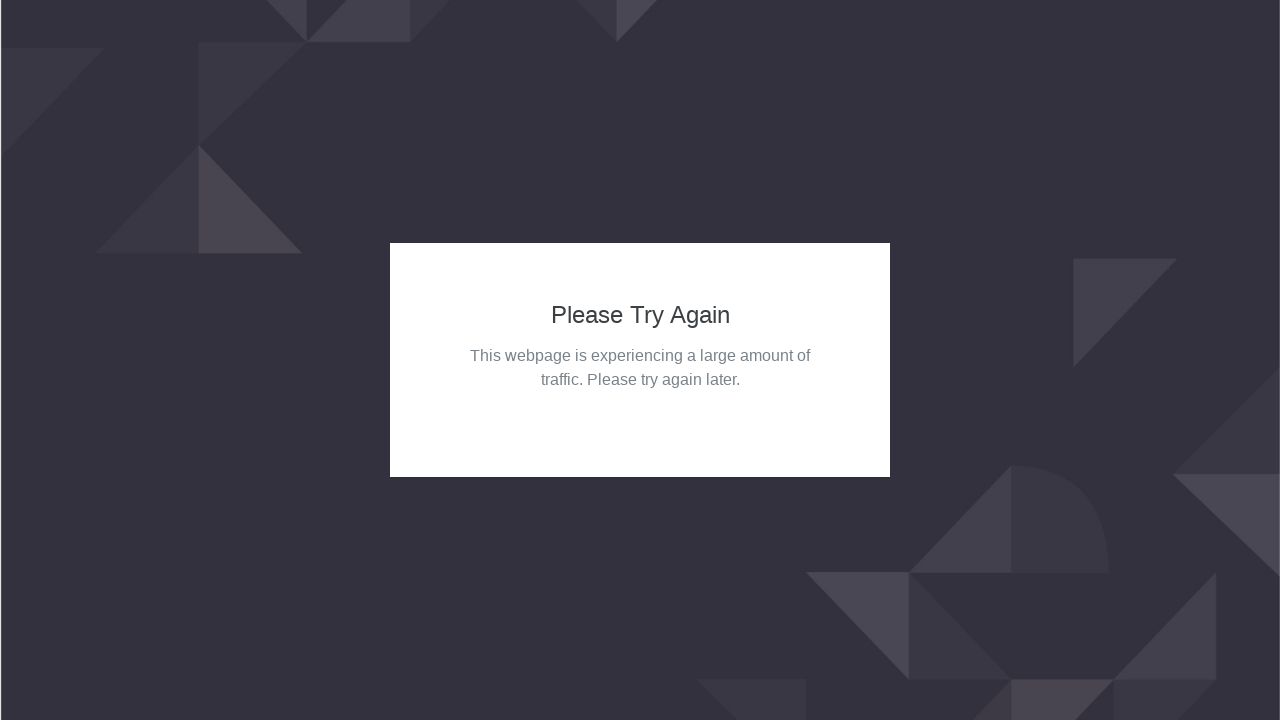

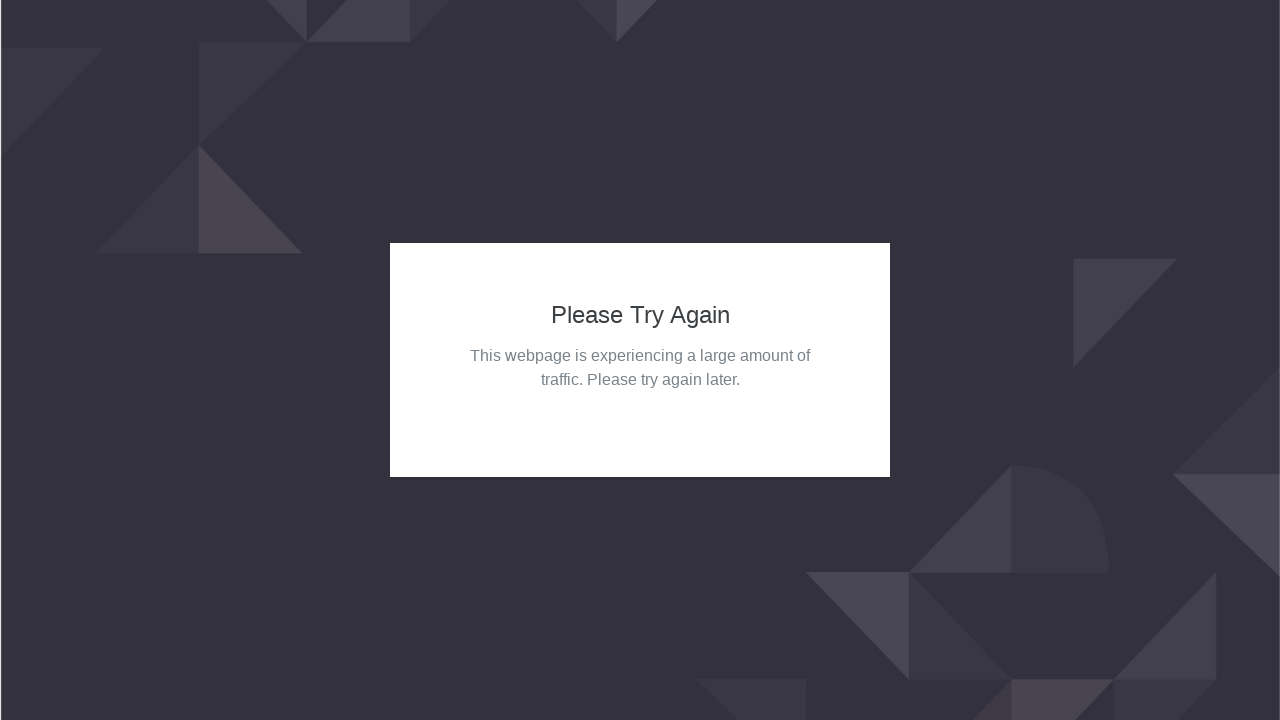